Tests drag and drop functionality by dragging an element from one location to another on a jQuery UI demo page

Starting URL: http://jqueryui.com/resources/demos/droppable/default.html

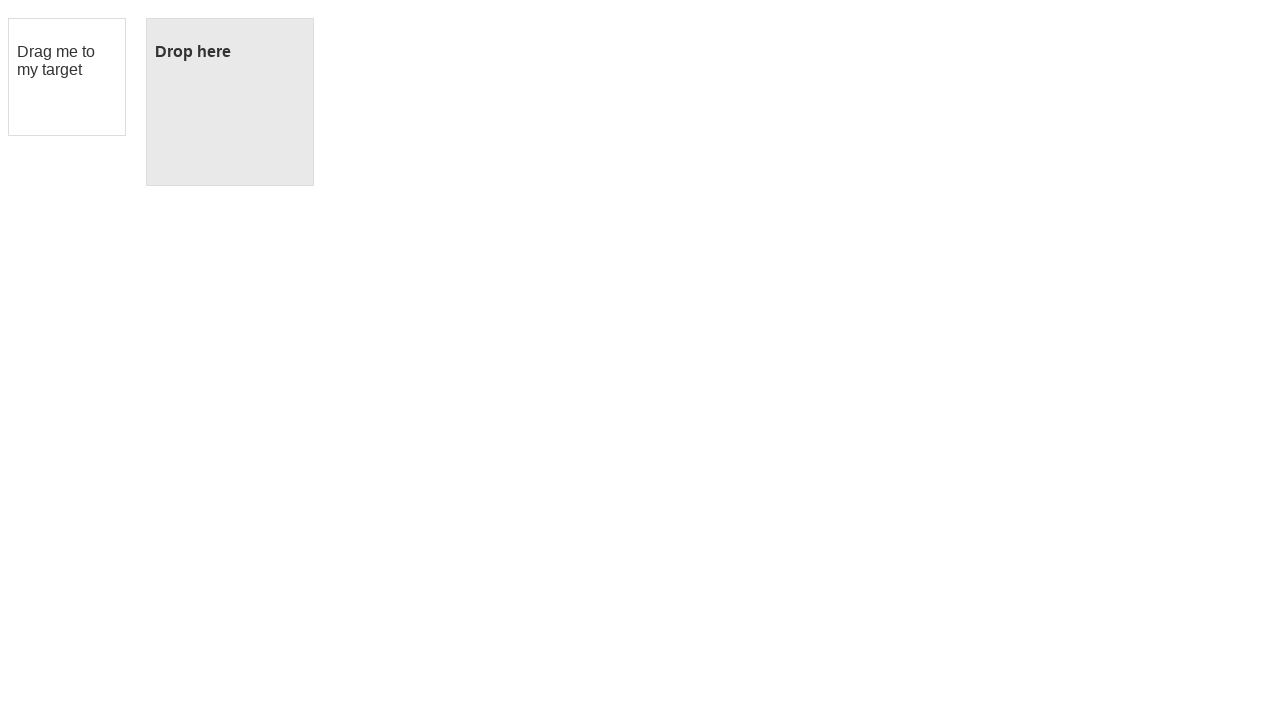

Navigated to jQuery UI droppable demo page
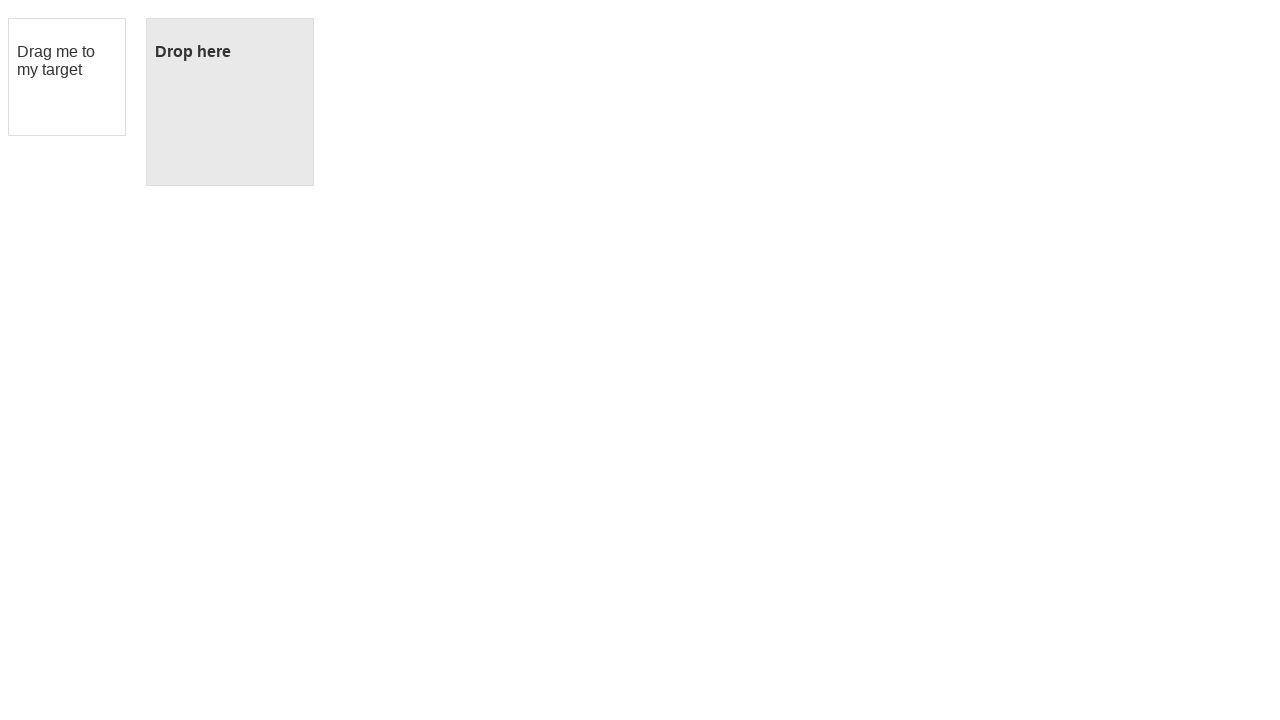

Located the draggable element
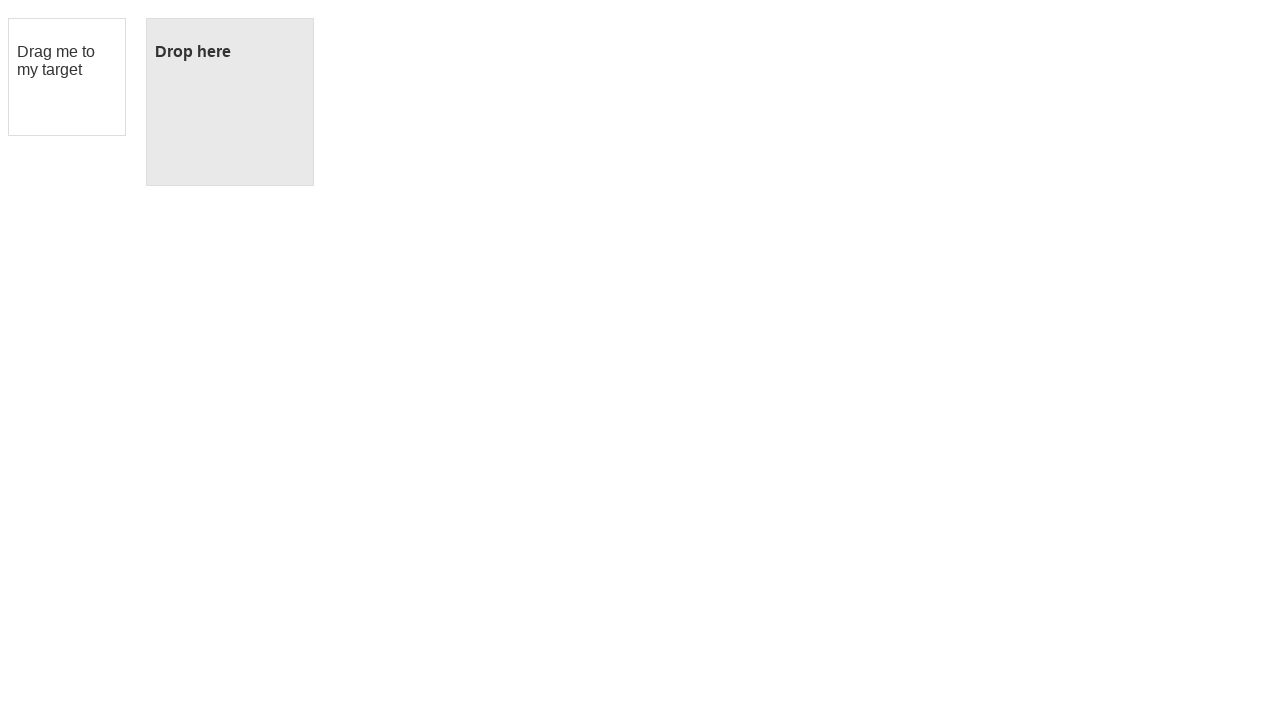

Located the droppable target element
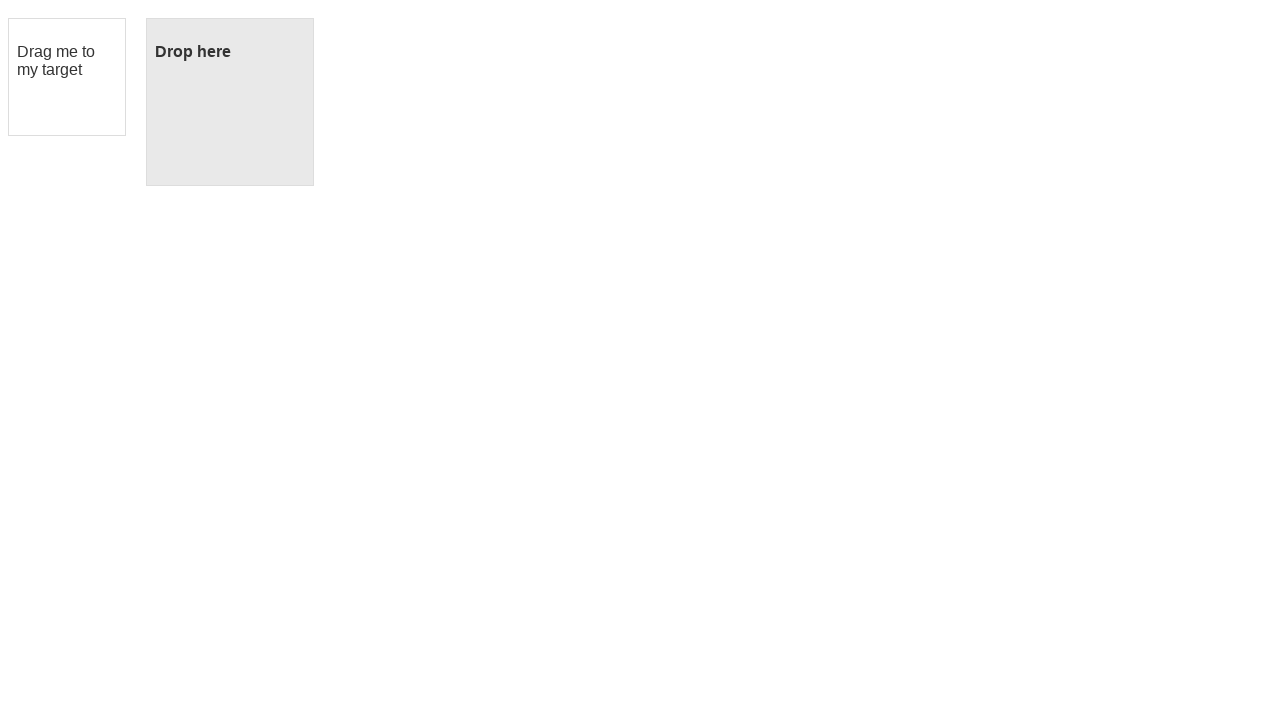

Dragged the draggable element to the droppable target at (230, 102)
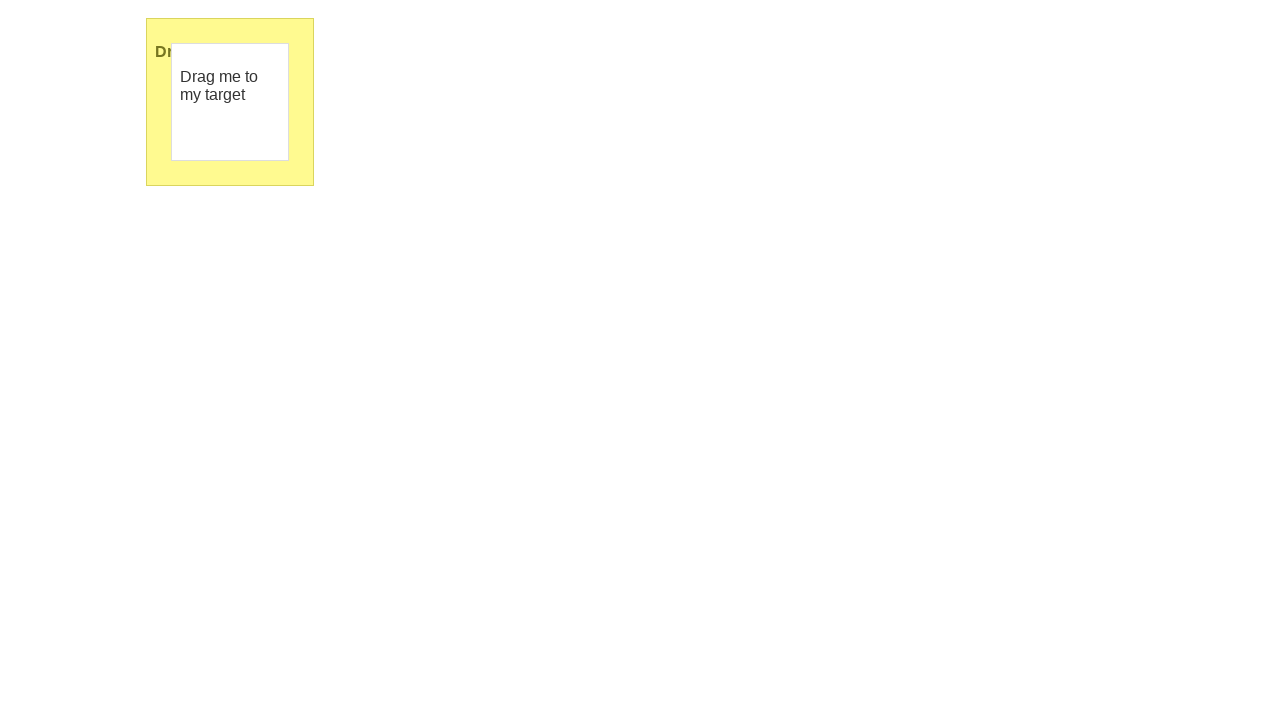

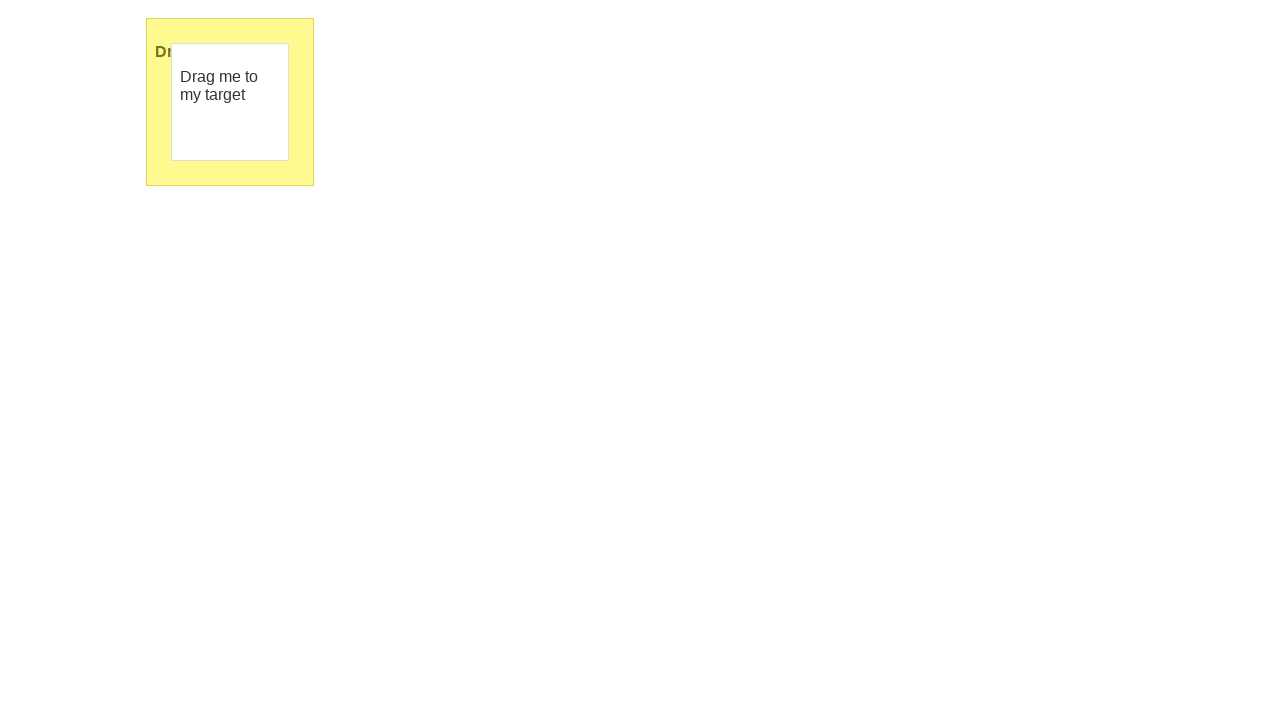